Tests clicking Roadmap link in footer

Starting URL: https://github.com/customer-stories/mercado-libre

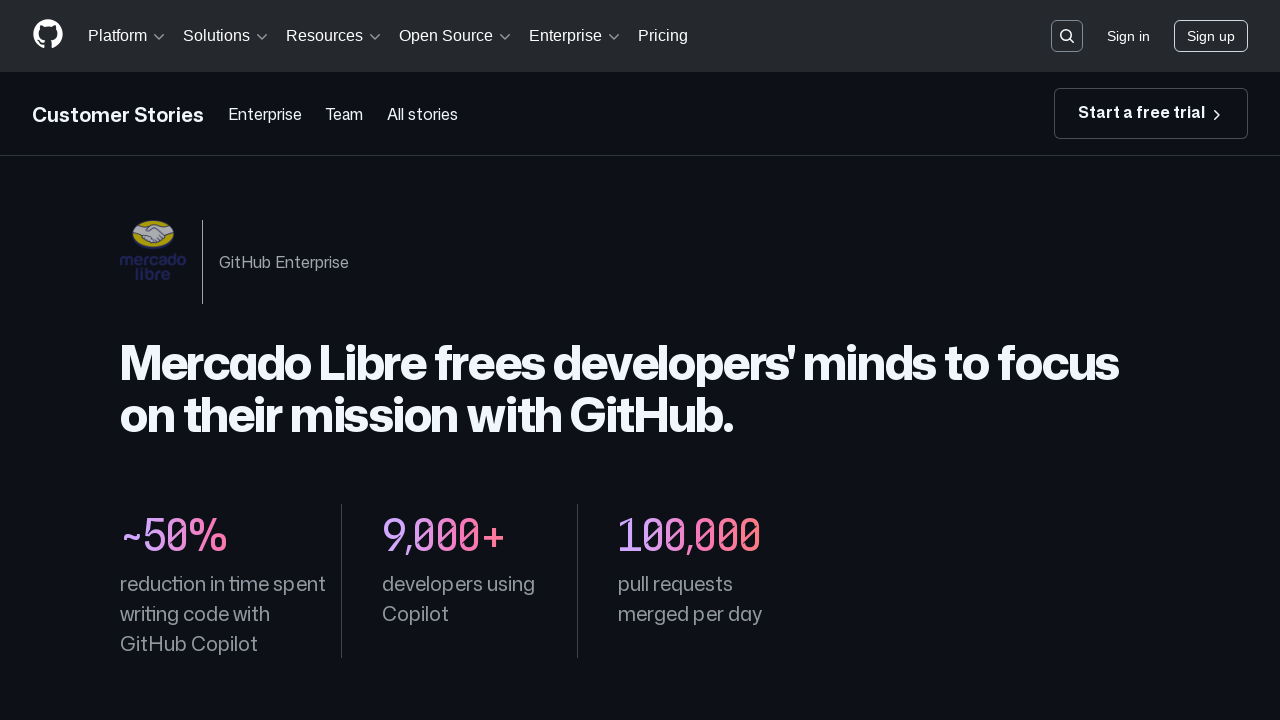

Waited for Roadmap link to be visible in footer
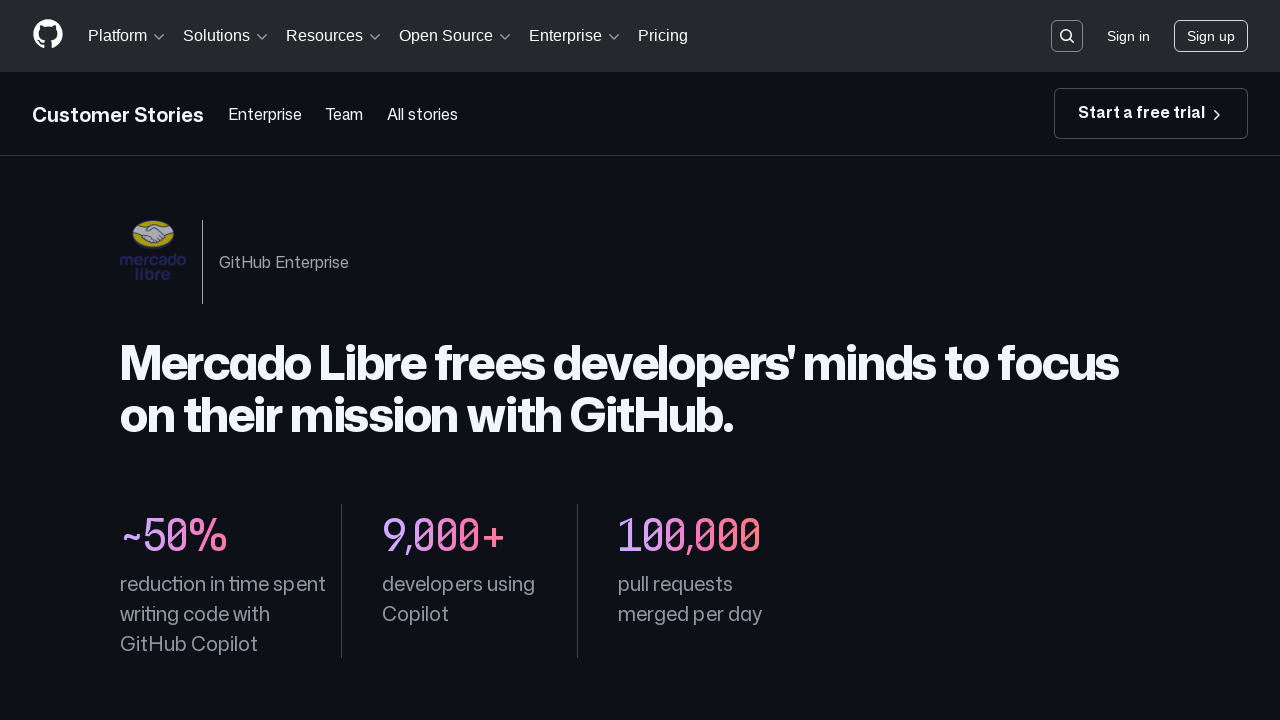

Clicked Roadmap link in footer at (487, 505) on footer >> a:has-text('Roadmap')
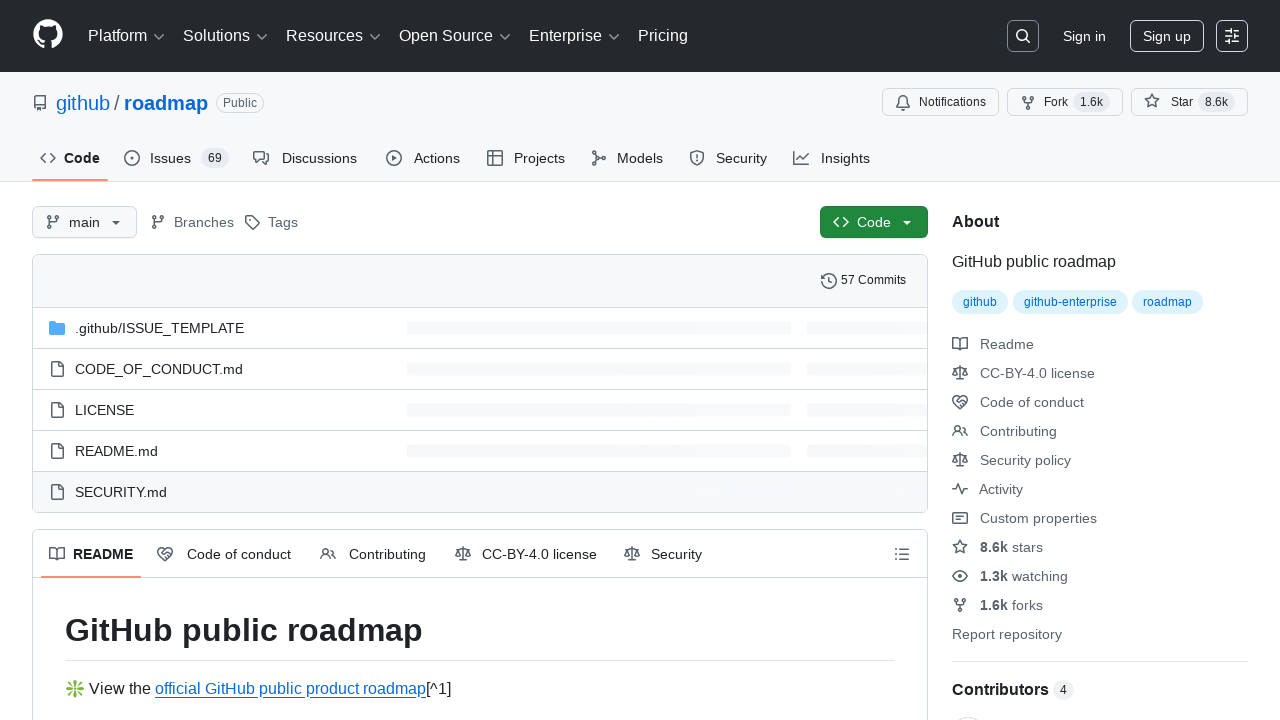

Waited for page to load after clicking Roadmap link
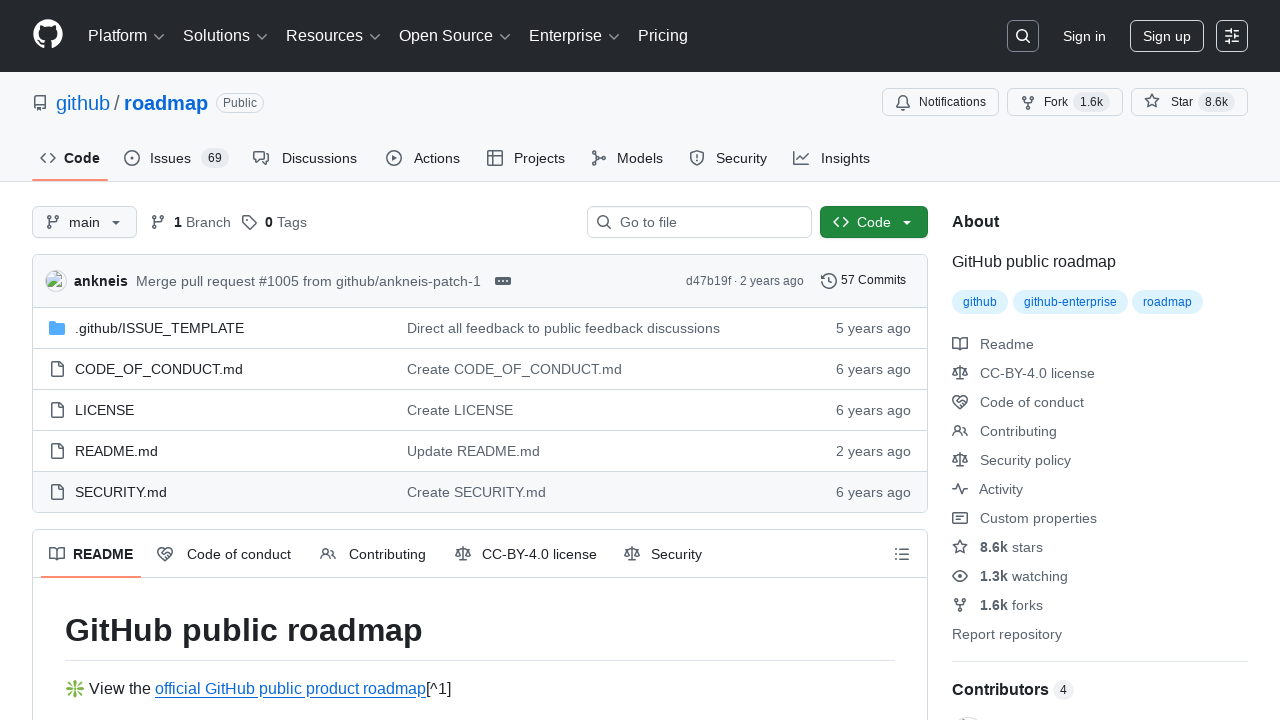

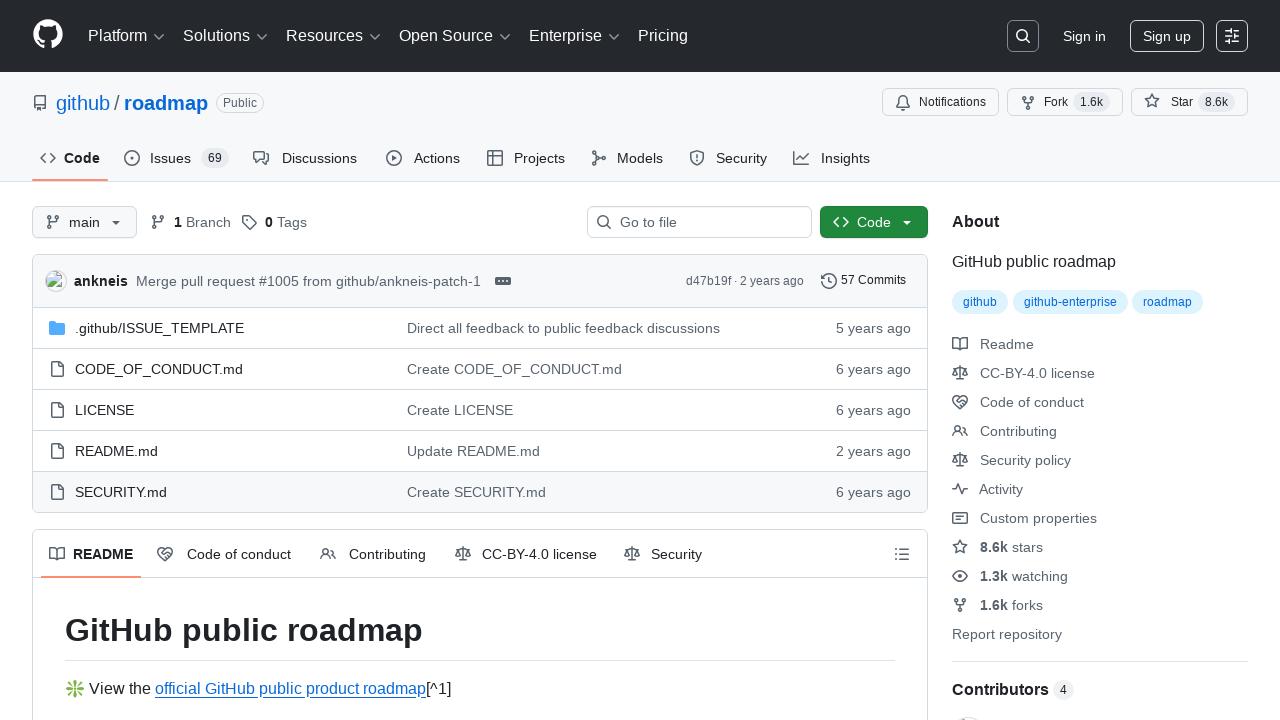